Tests drag and drop functionality by dragging an element and dropping it onto a target area within an iframe

Starting URL: https://jqueryui.com/droppable/

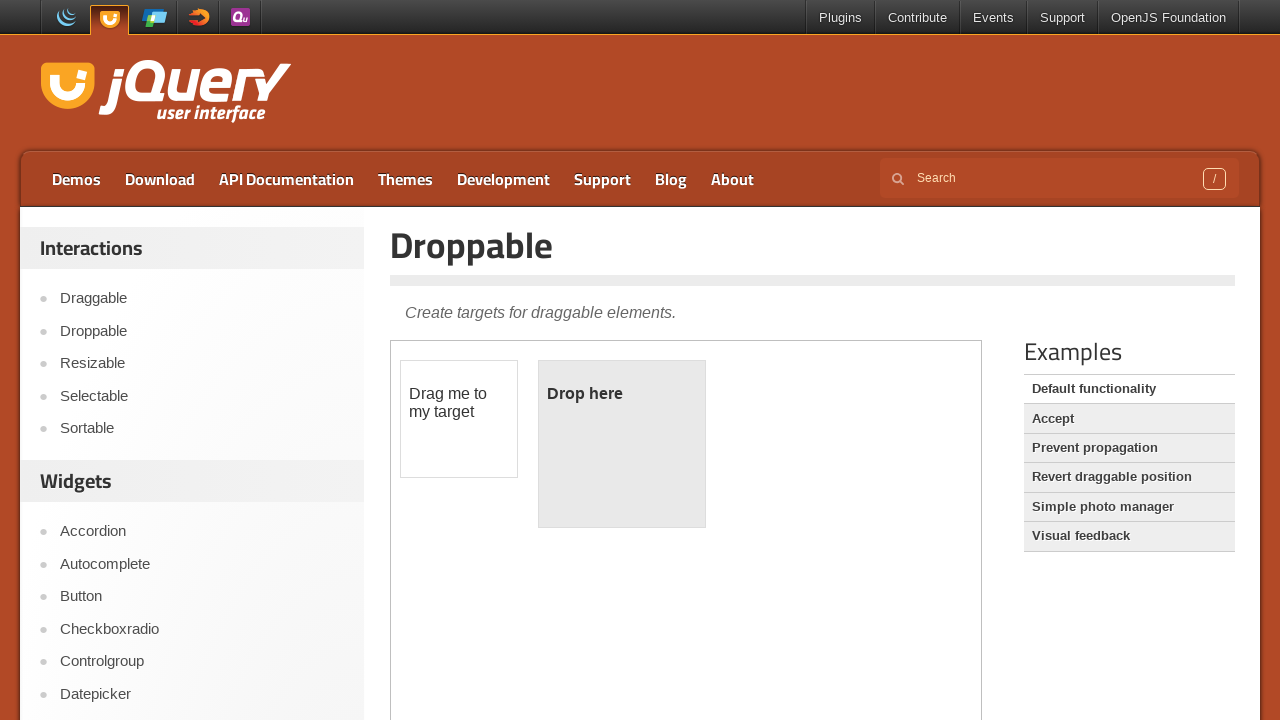

Waited for draggable element to load in iframe
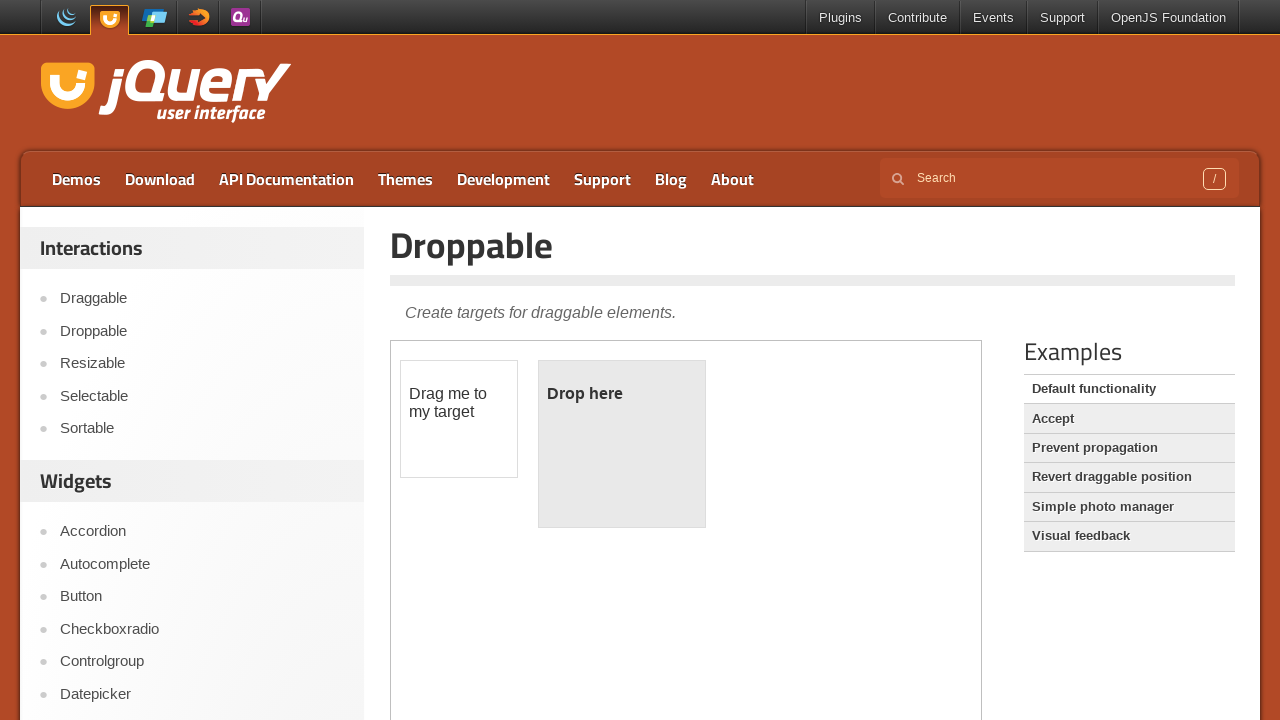

Retrieved first iframe frame object
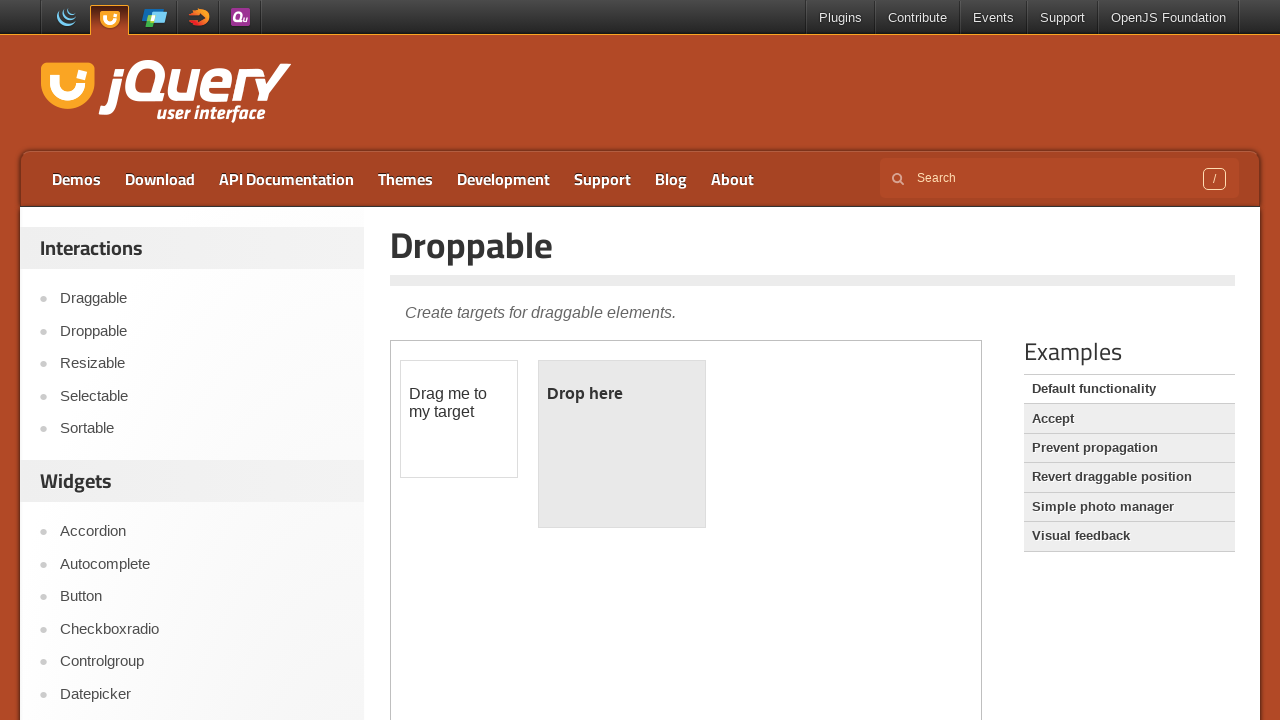

Located draggable element in iframe
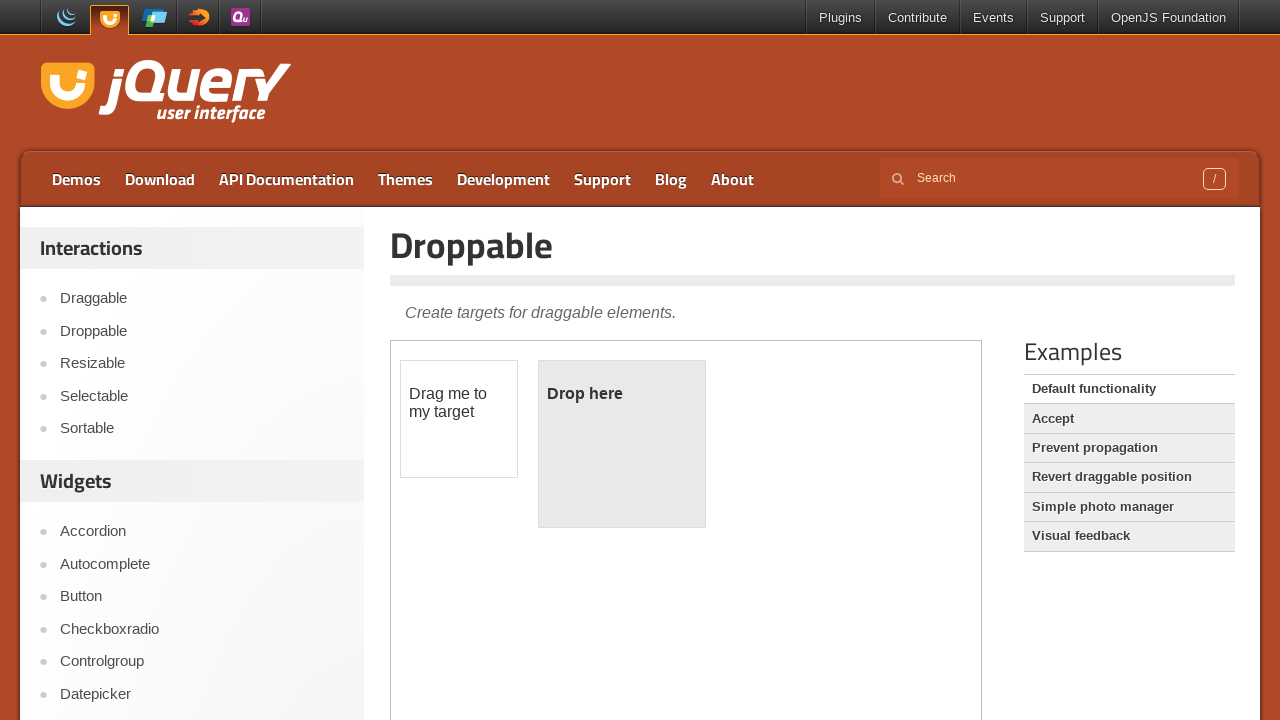

Located droppable target element in iframe
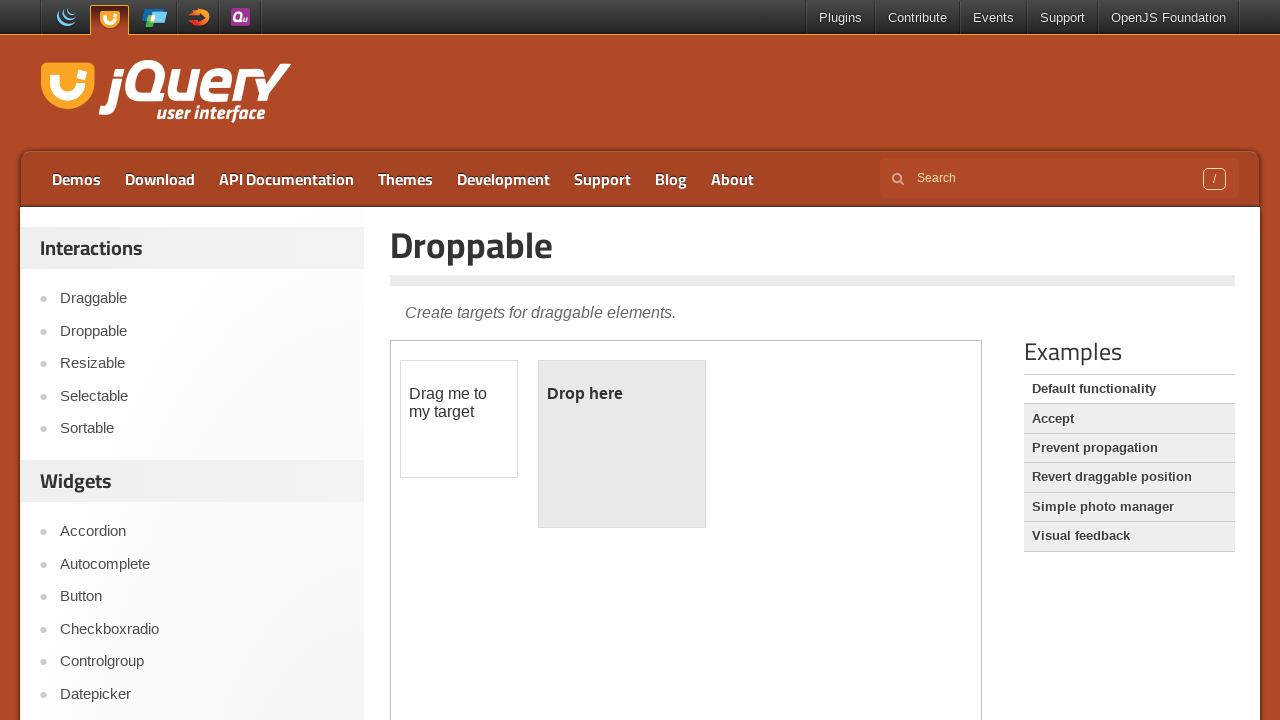

Dragged draggable element onto droppable target area at (622, 444)
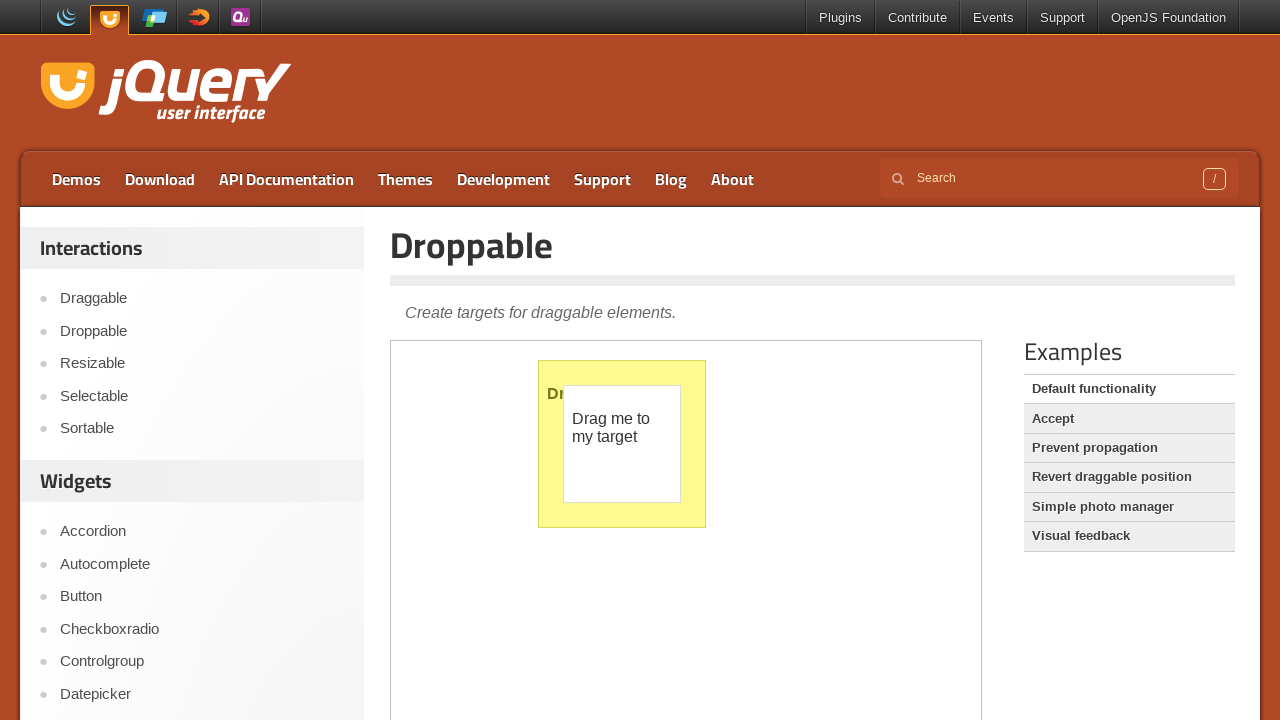

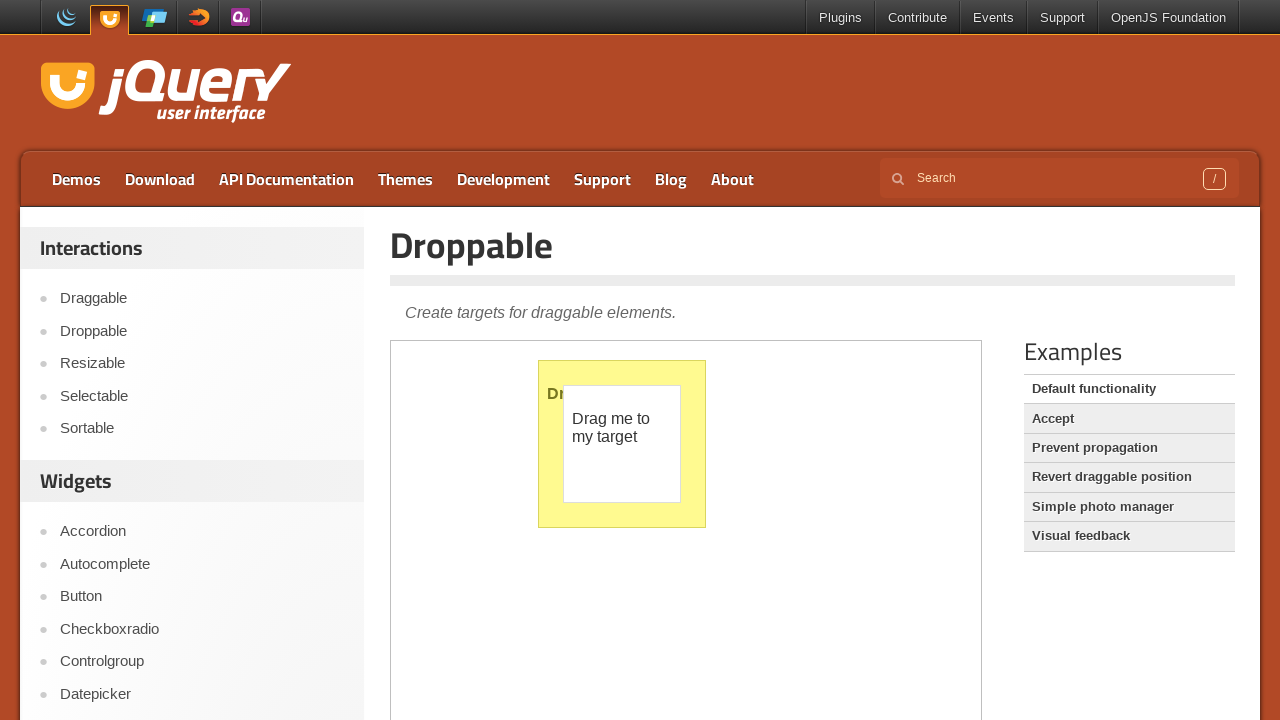